Tests calendar date picker functionality by opening a date picker, navigating to May, and selecting the 21st day

Starting URL: https://www.hyrtutorials.com/p/calendar-practice.html

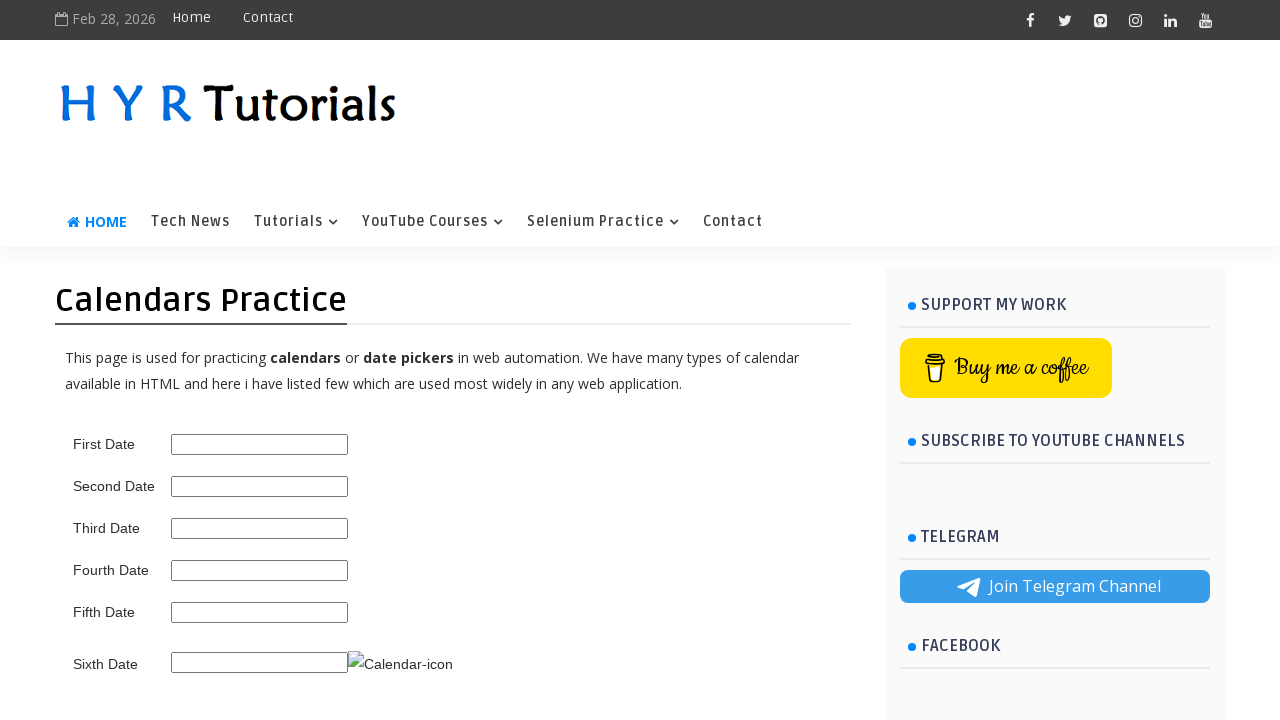

Clicked on the date picker to open it at (260, 486) on #second_date_picker
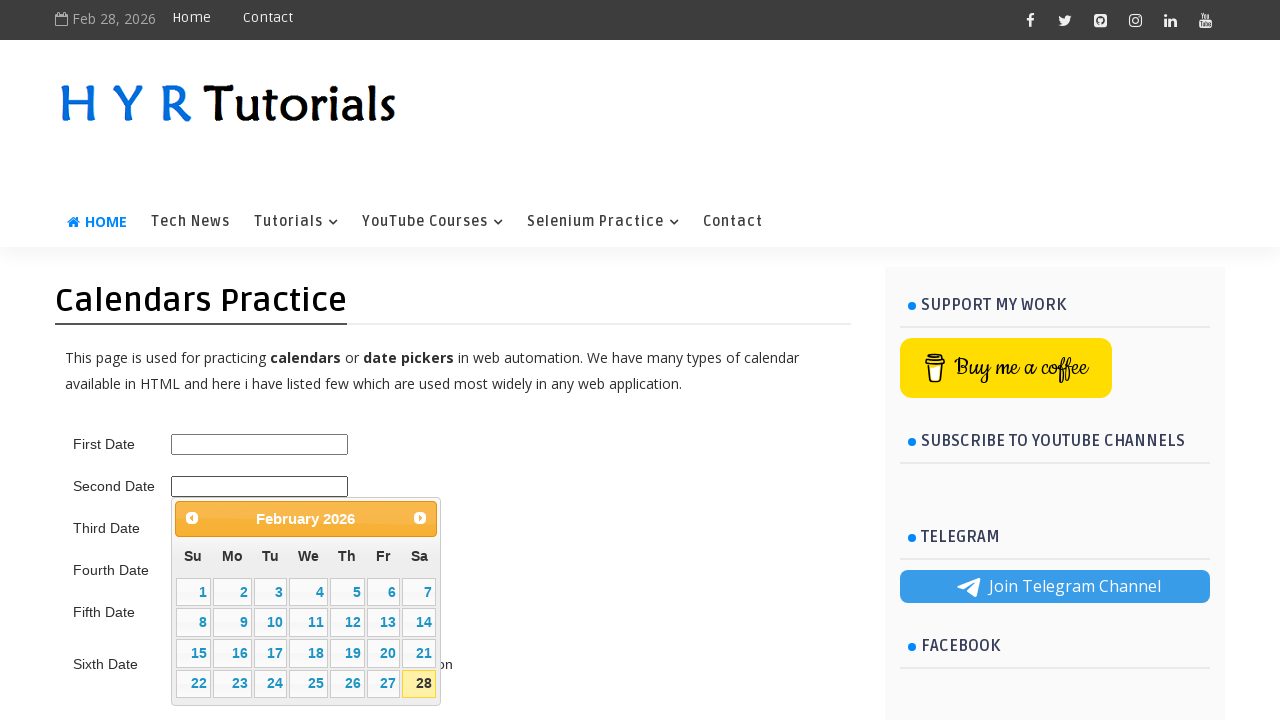

Calendar date picker appeared
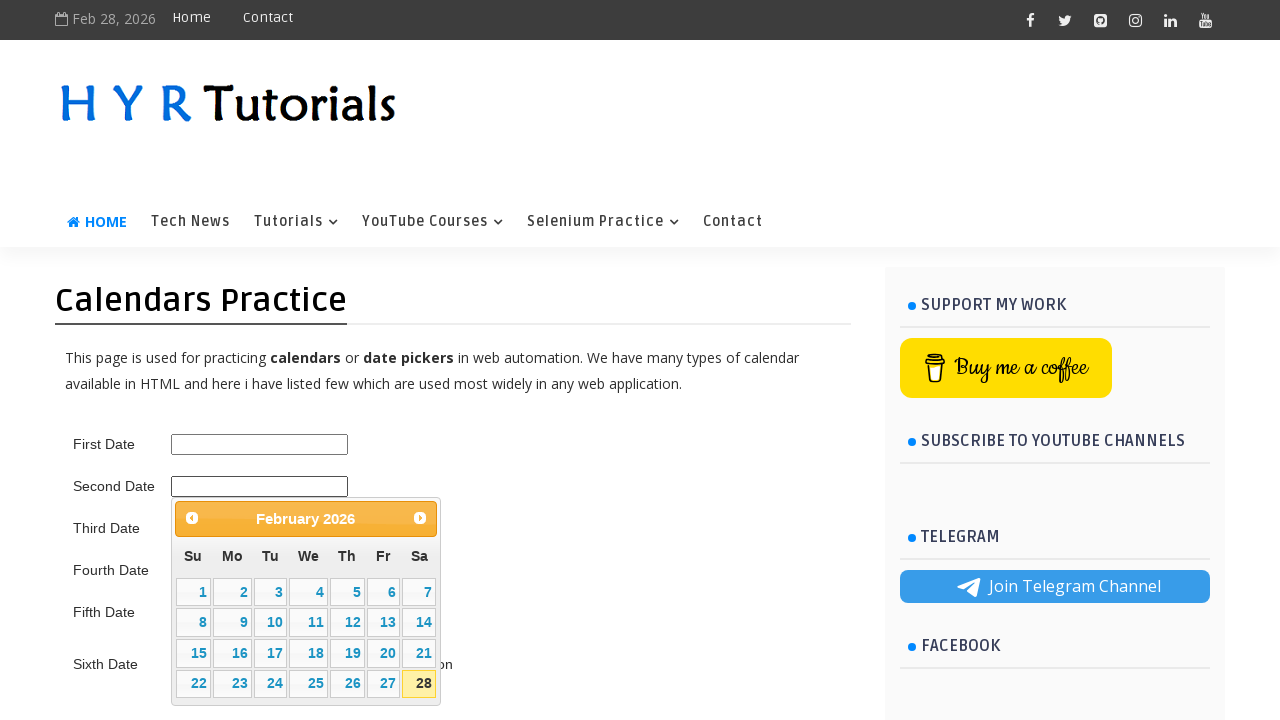

Clicked forward navigation button to move to next month at (420, 518) on .ui-datepicker span.ui-icon-circle-triangle-e
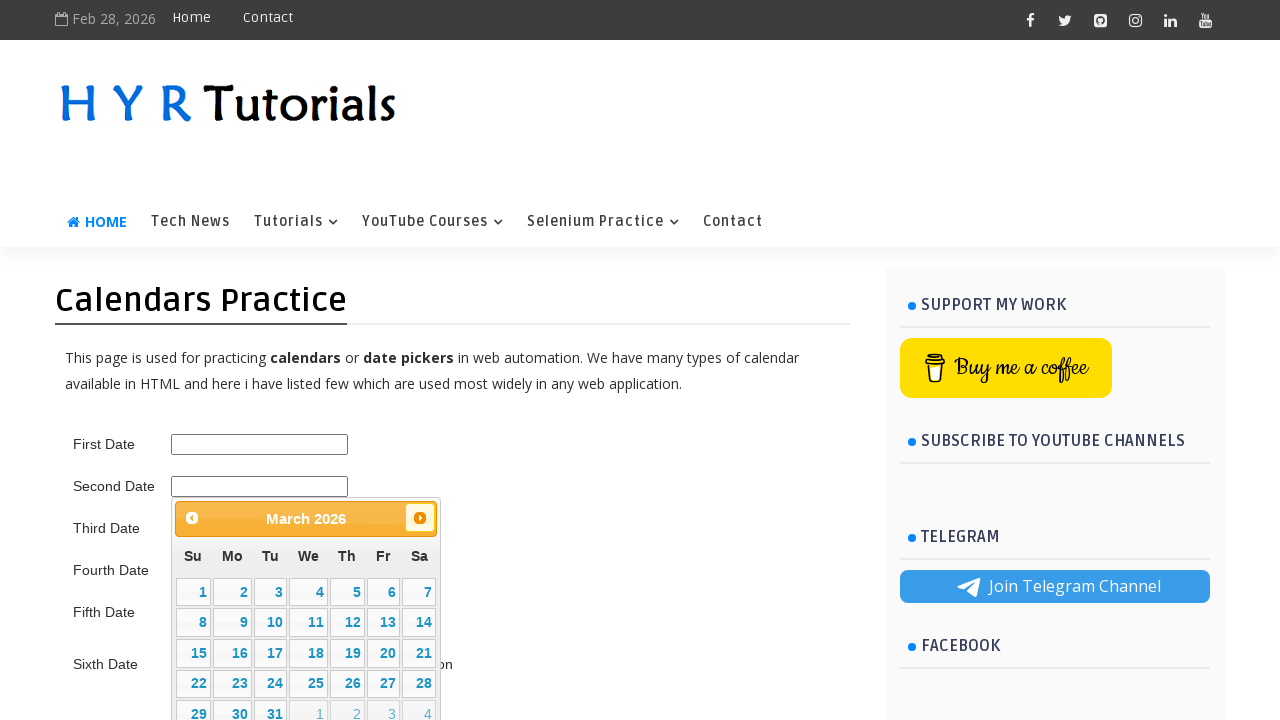

Waited for calendar to update after navigation
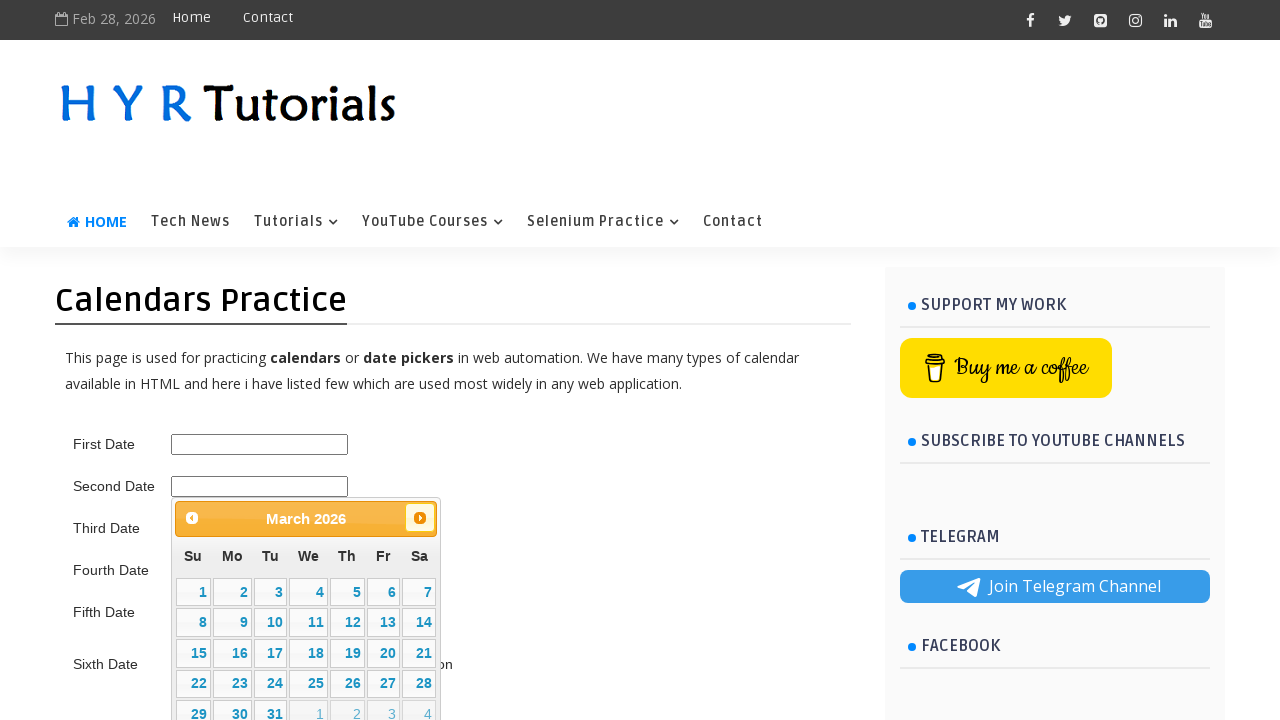

Clicked forward navigation button to move to next month at (420, 518) on .ui-datepicker span.ui-icon-circle-triangle-e
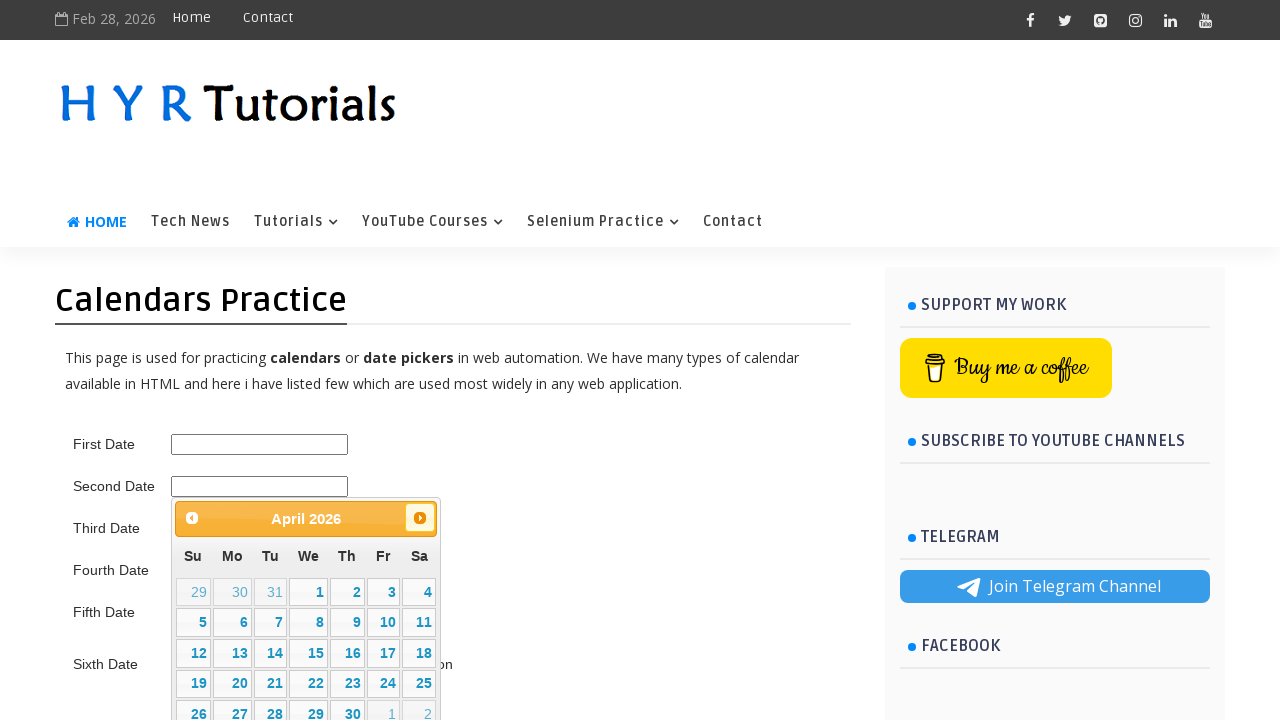

Waited for calendar to update after navigation
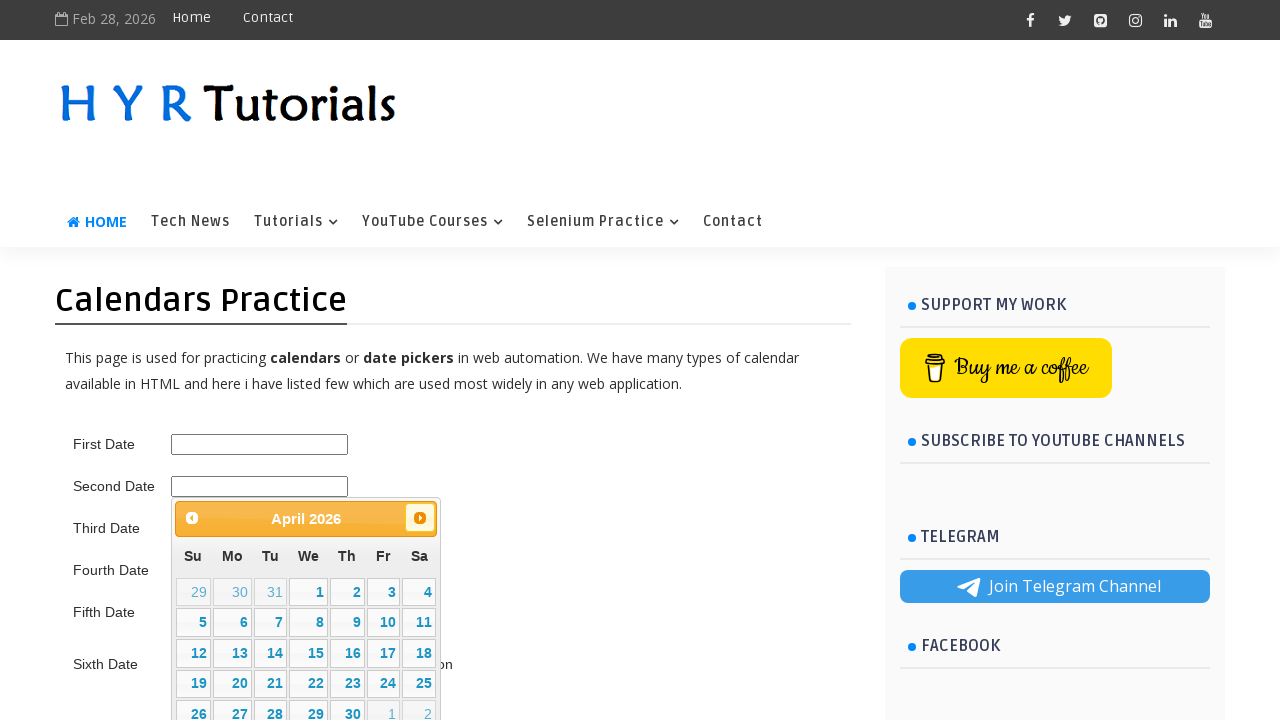

Clicked forward navigation button to move to next month at (420, 518) on .ui-datepicker span.ui-icon-circle-triangle-e
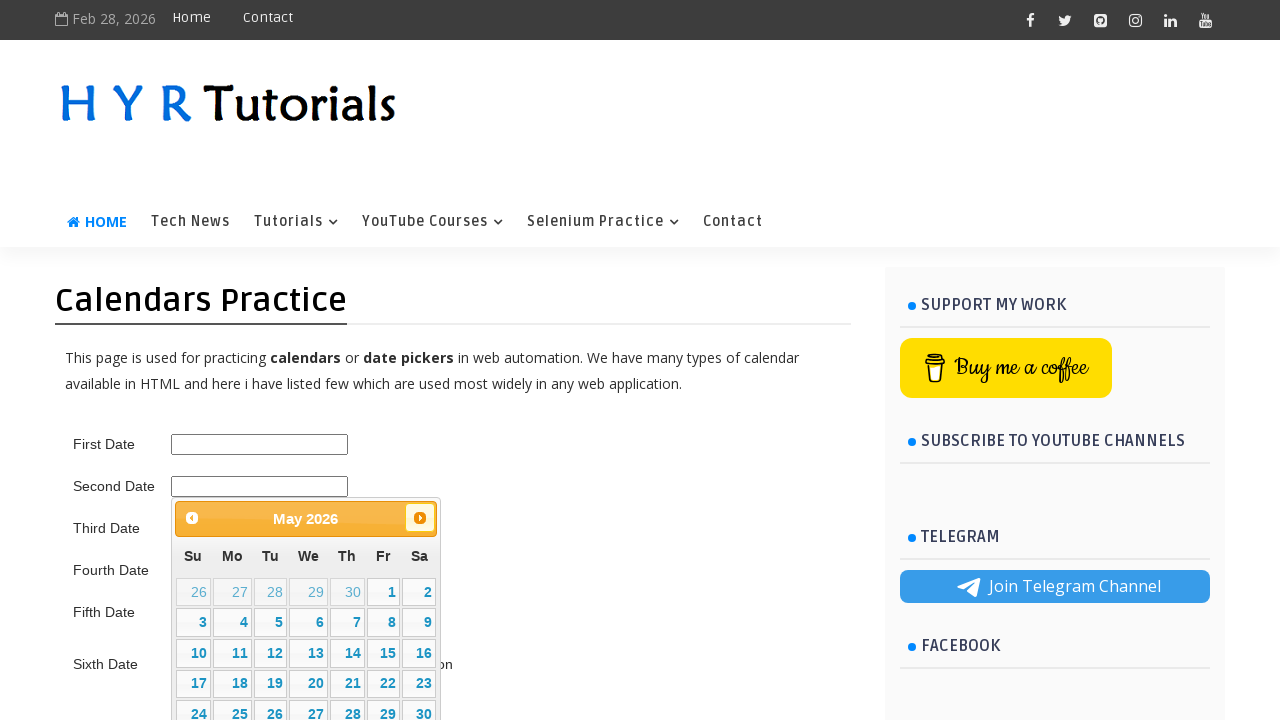

Waited for calendar to update after navigation
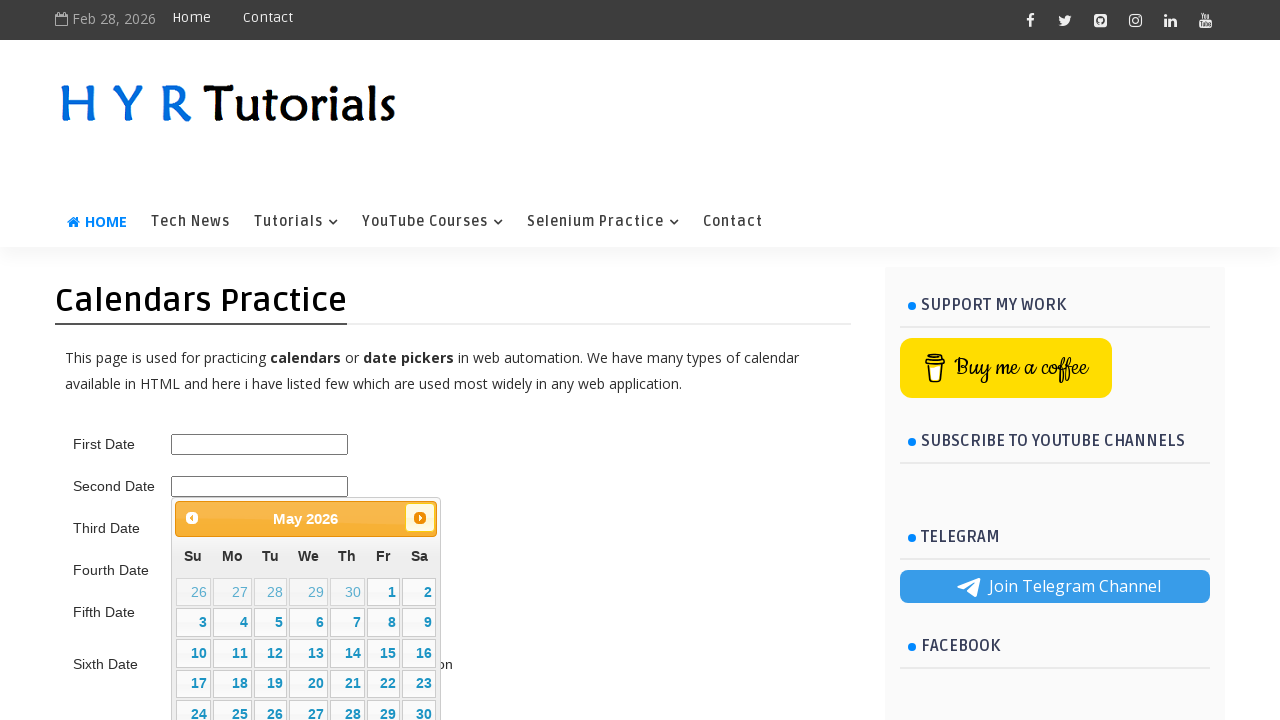

Located all available date elements in the calendar
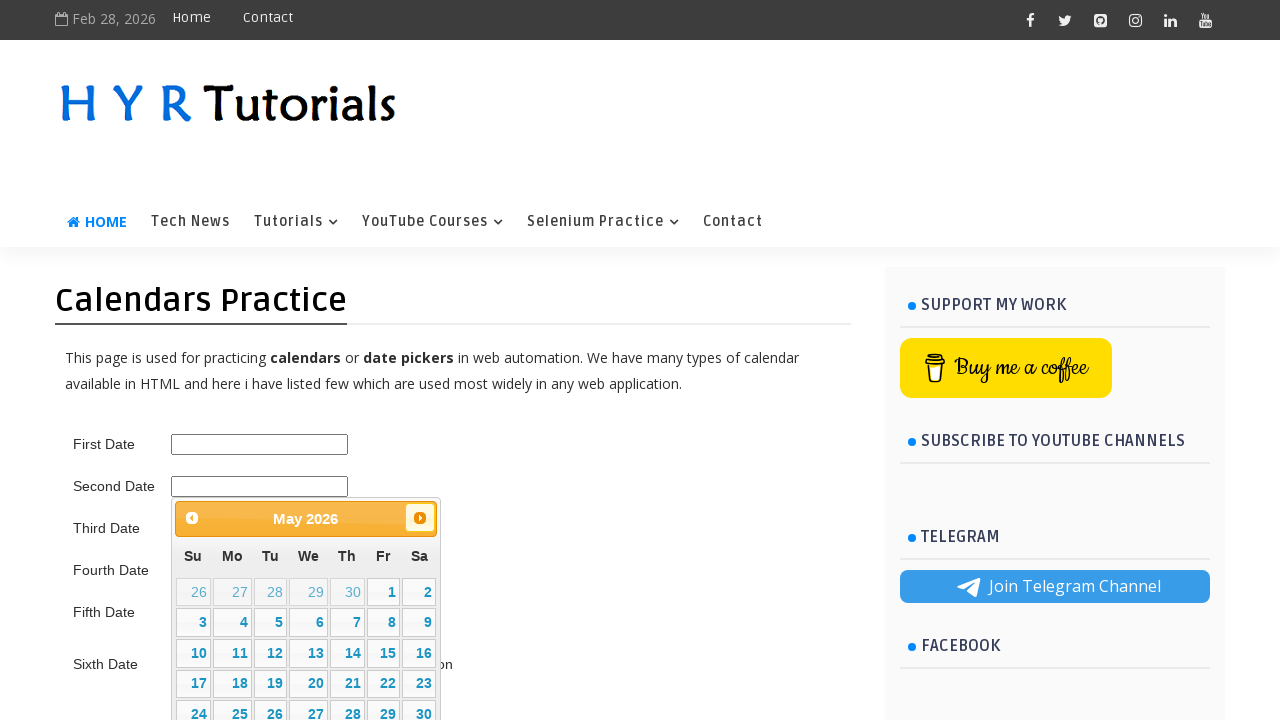

Found and clicked on day 21 in the calendar at (347, 684) on .ui-state-default >> nth=25
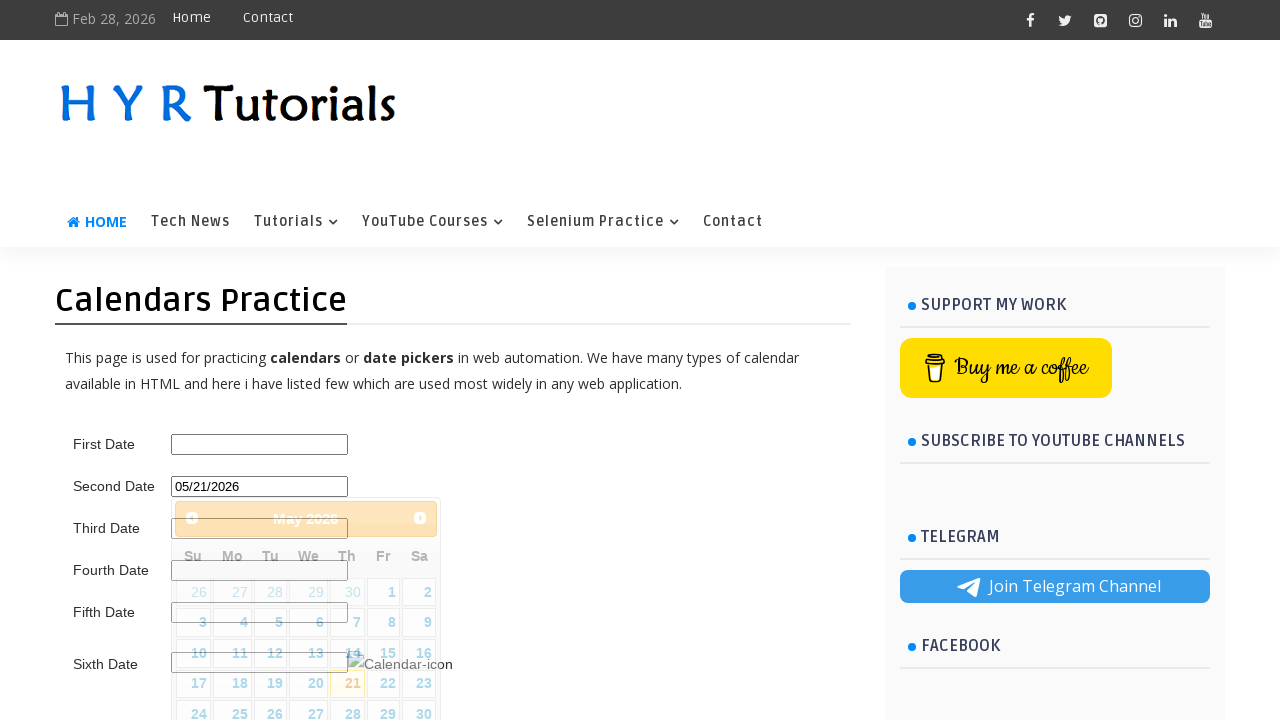

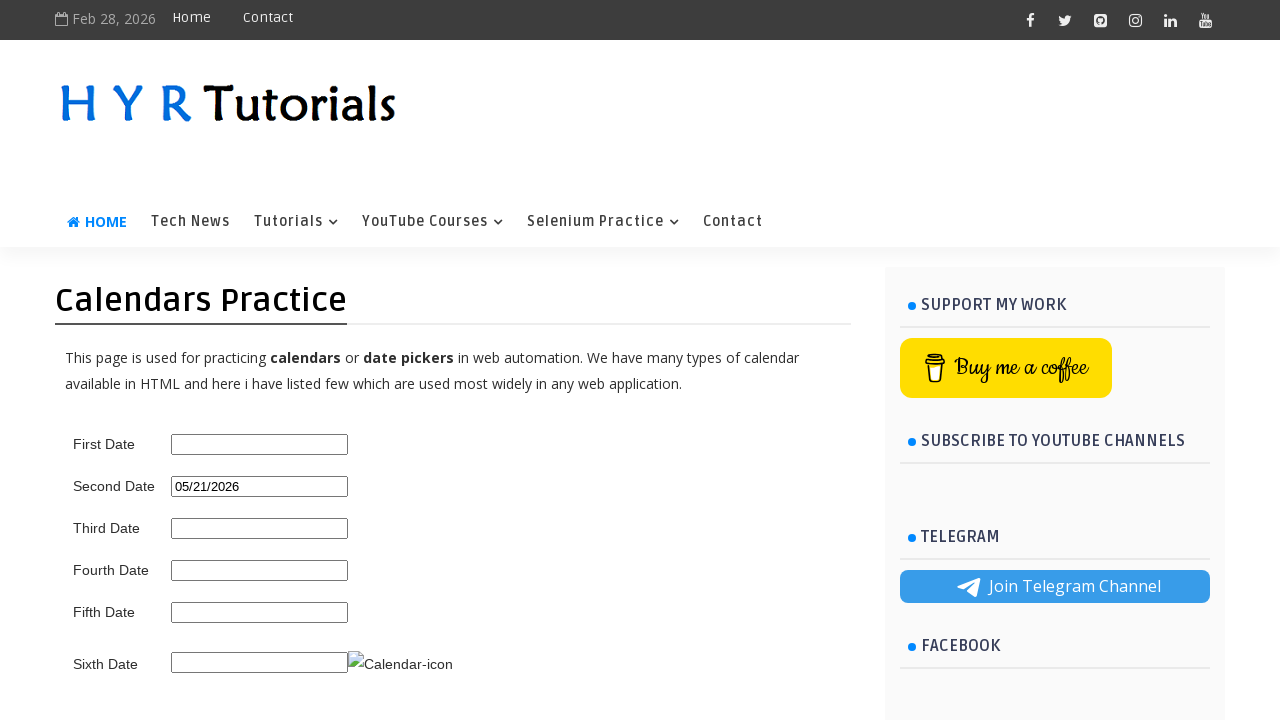